Tests the DemoQA website by navigating to Alerts, Frame & Windows section, clicking on Browser Windows menu item, opening a new tab, verifying content on the new tab, and switching back to the original tab.

Starting URL: https://demoqa.com/

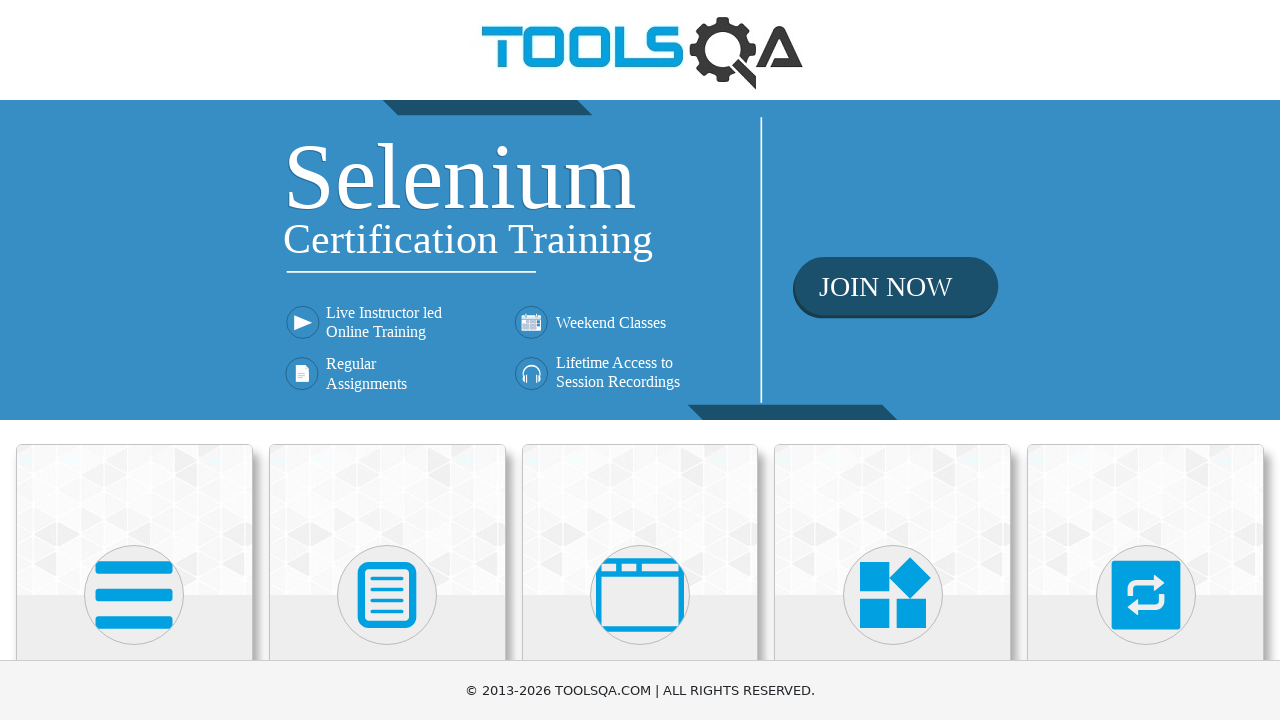

Scrolled down the page to make elements visible
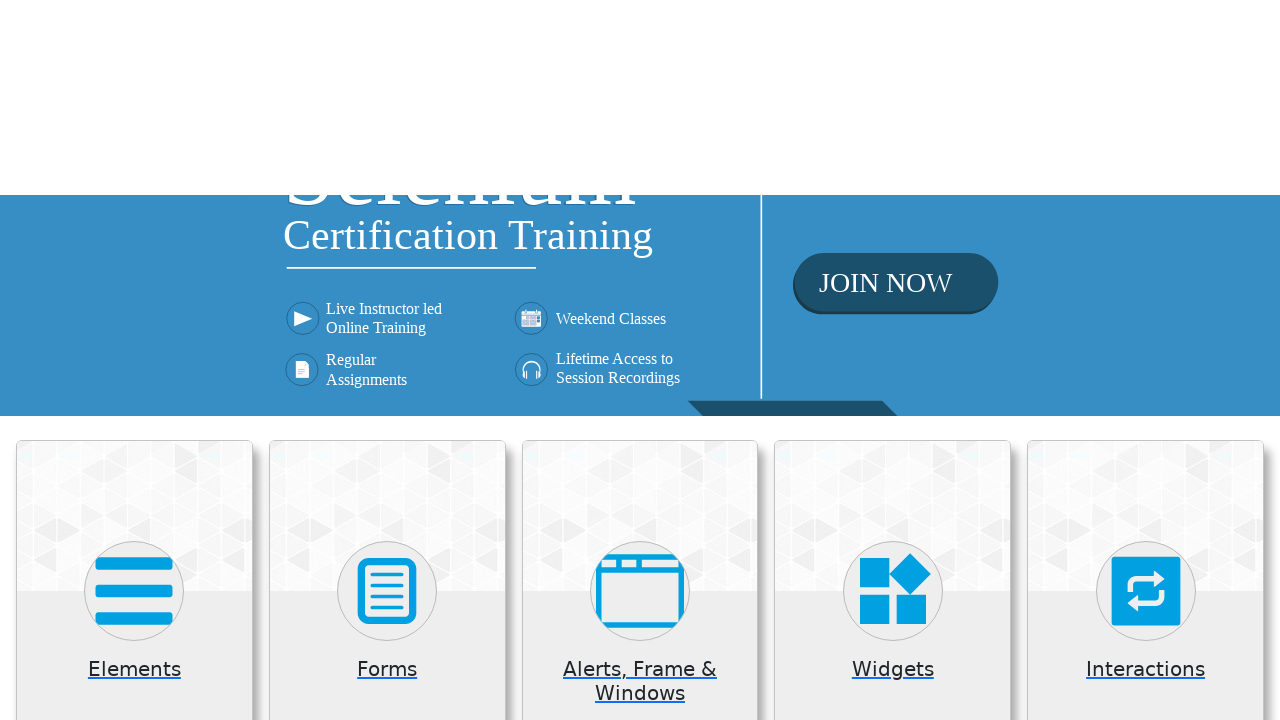

Clicked on Alerts, Frame & Windows card at (640, 200) on (//*[@class='card mt-4 top-card'])[3]
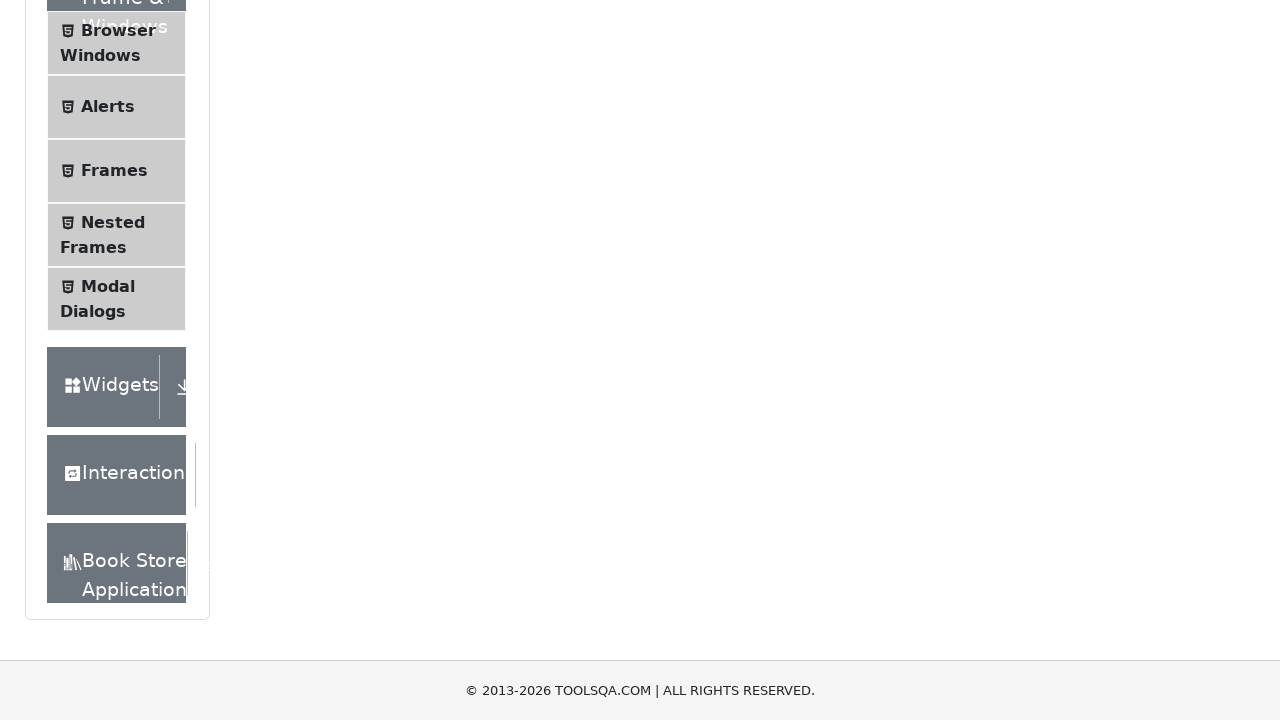

Waited for instruction text to load
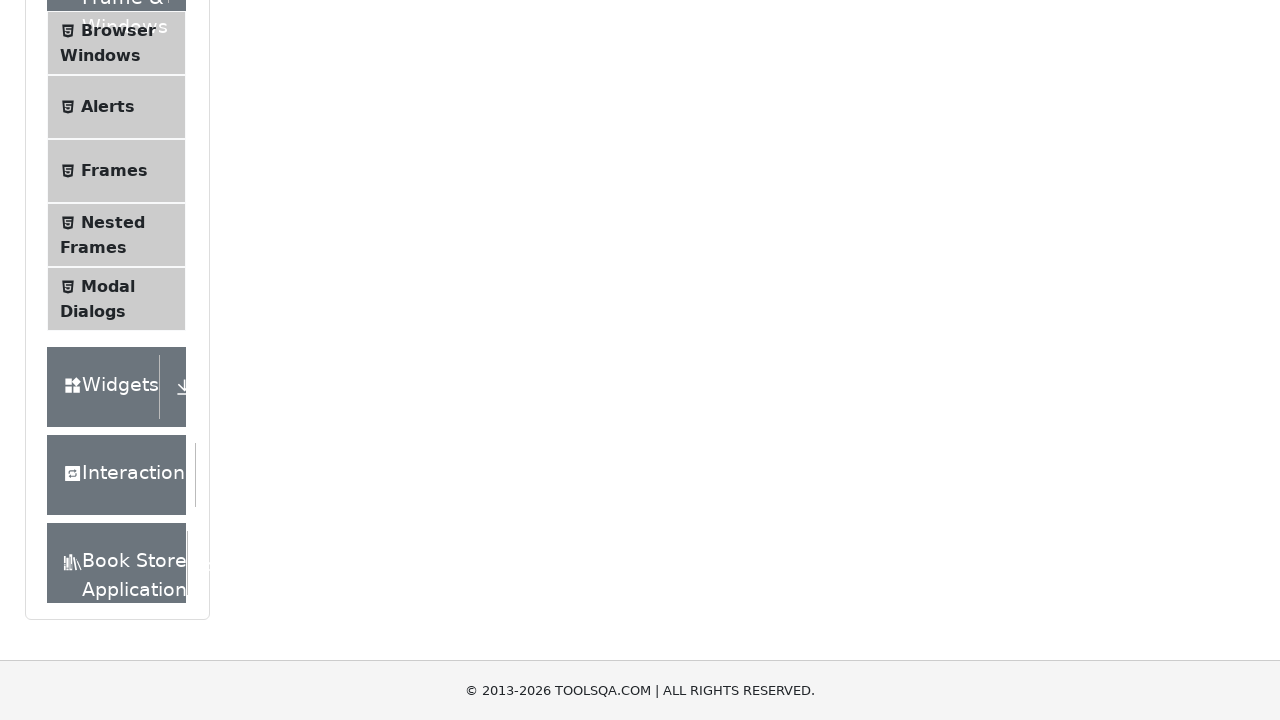

Verified instruction text is visible
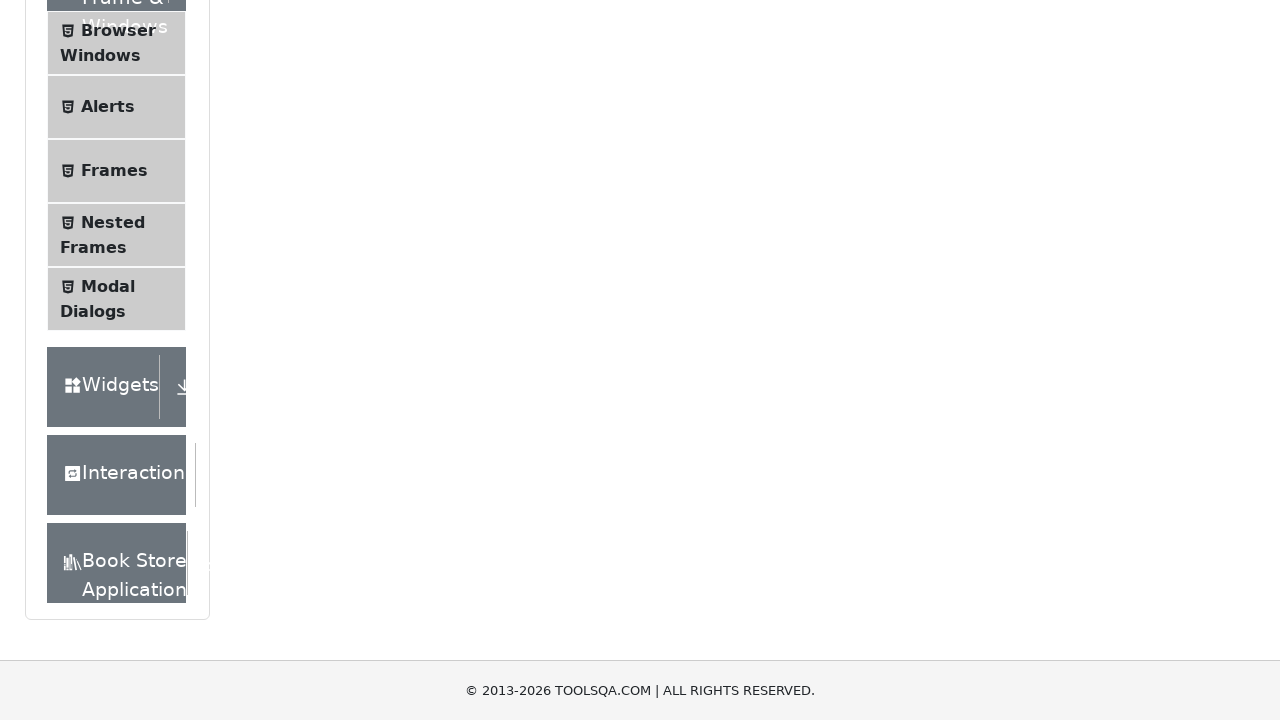

Clicked on Browser Windows menu item at (118, 30) on text=Browser Windows
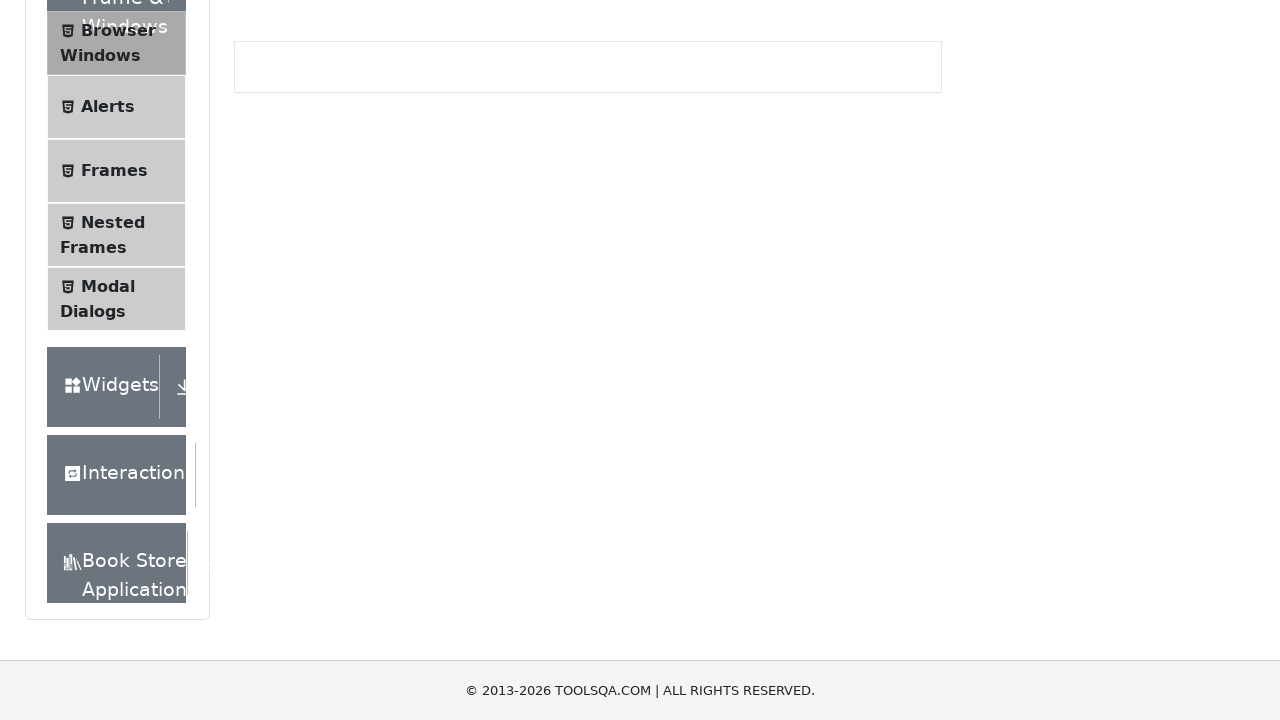

Waited for New Tab button to load
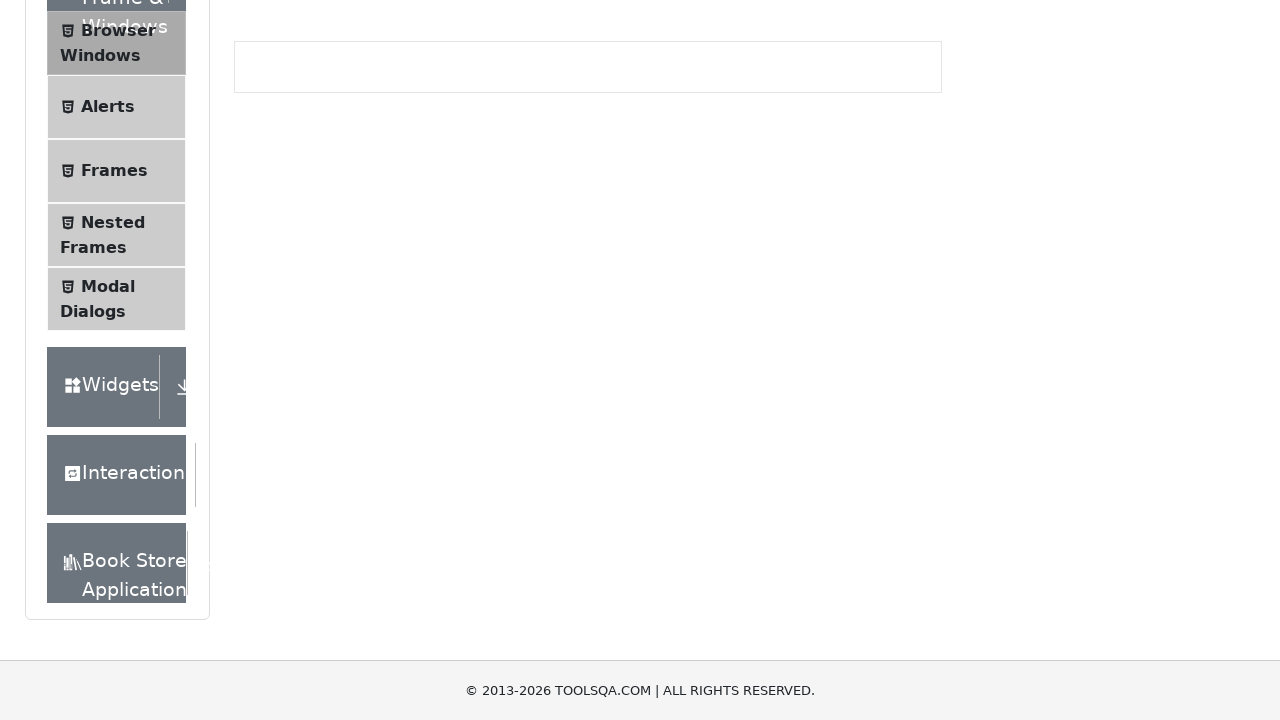

Verified New Tab button is visible
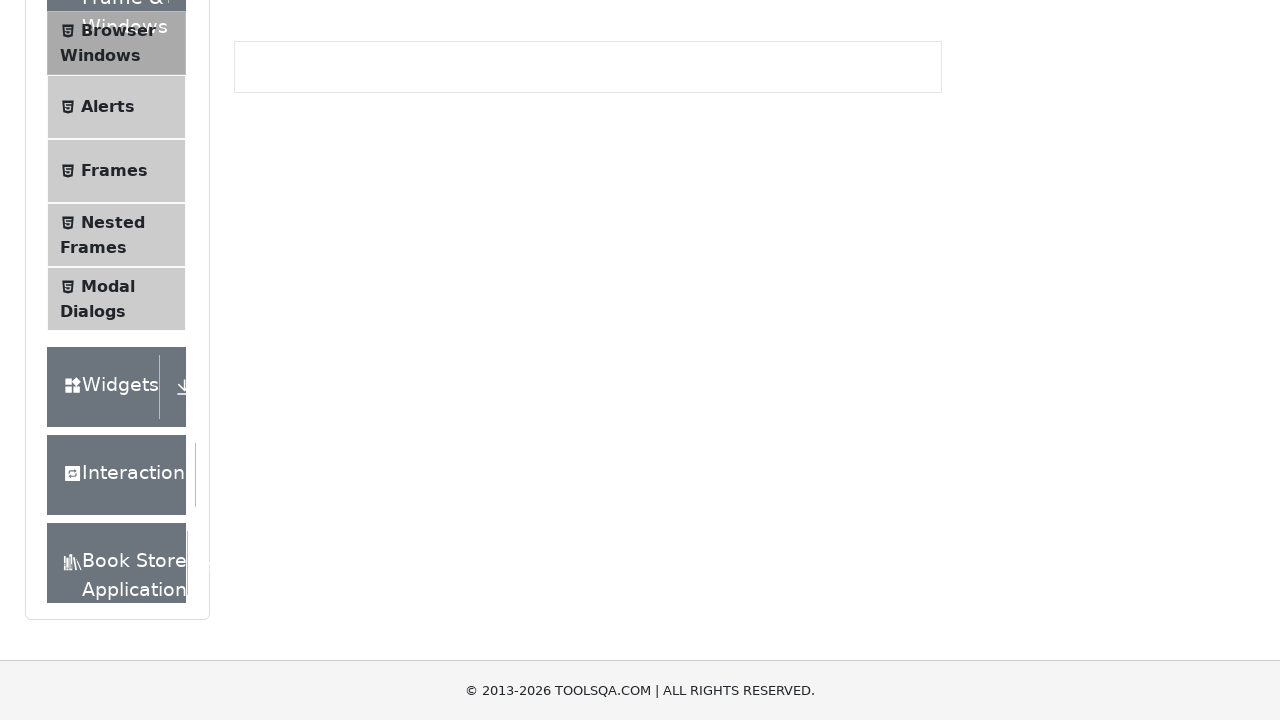

Clicked New Tab button to open new tab at (280, 242) on text=New Tab
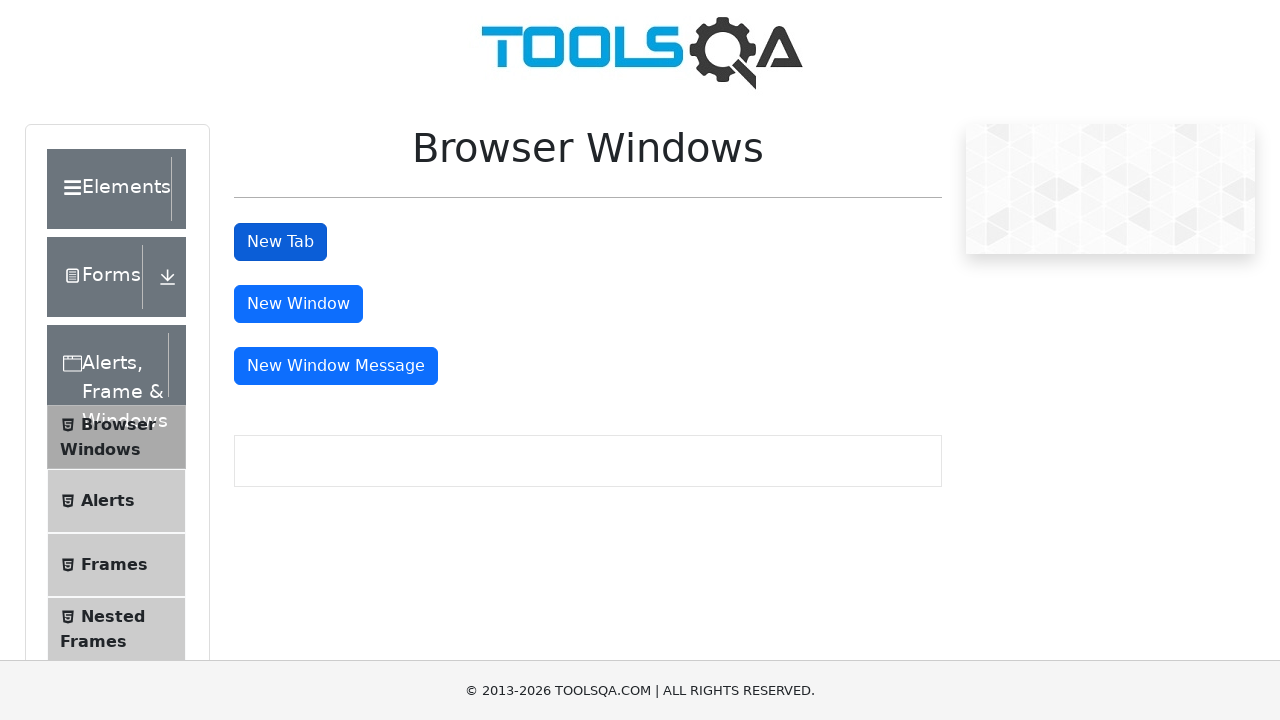

New tab opened and captured
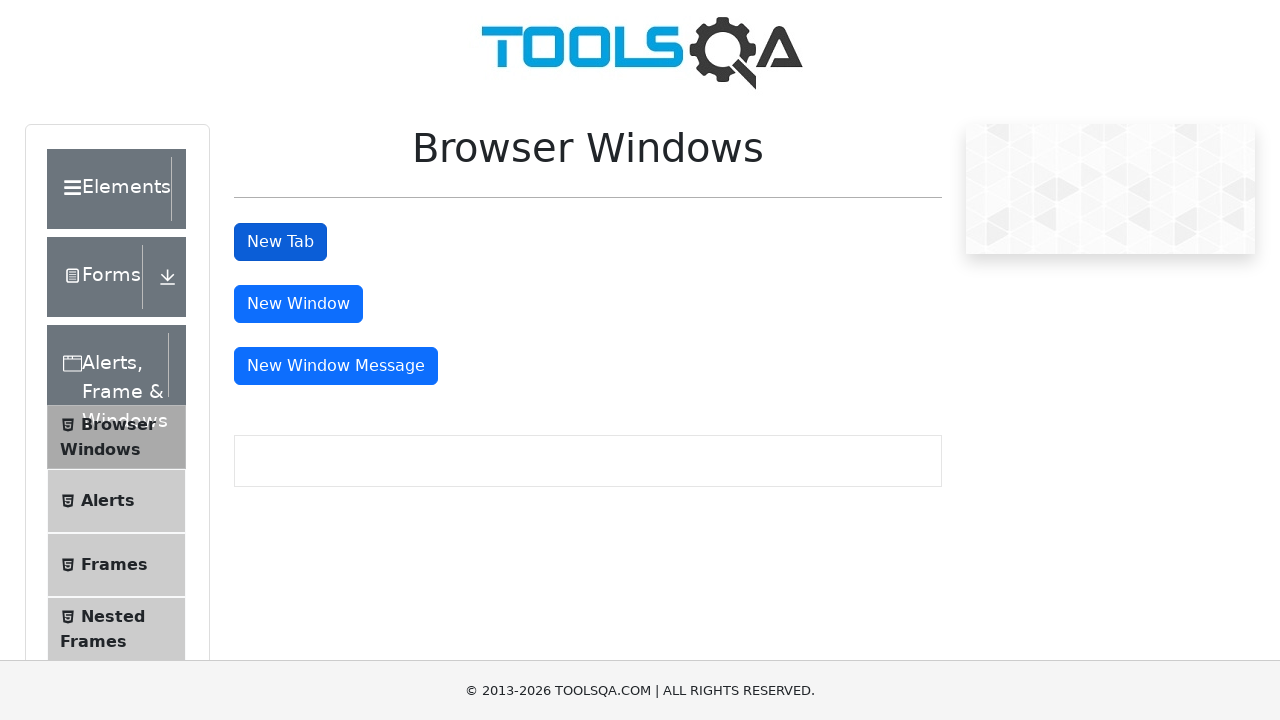

Waited for heading in new tab to load
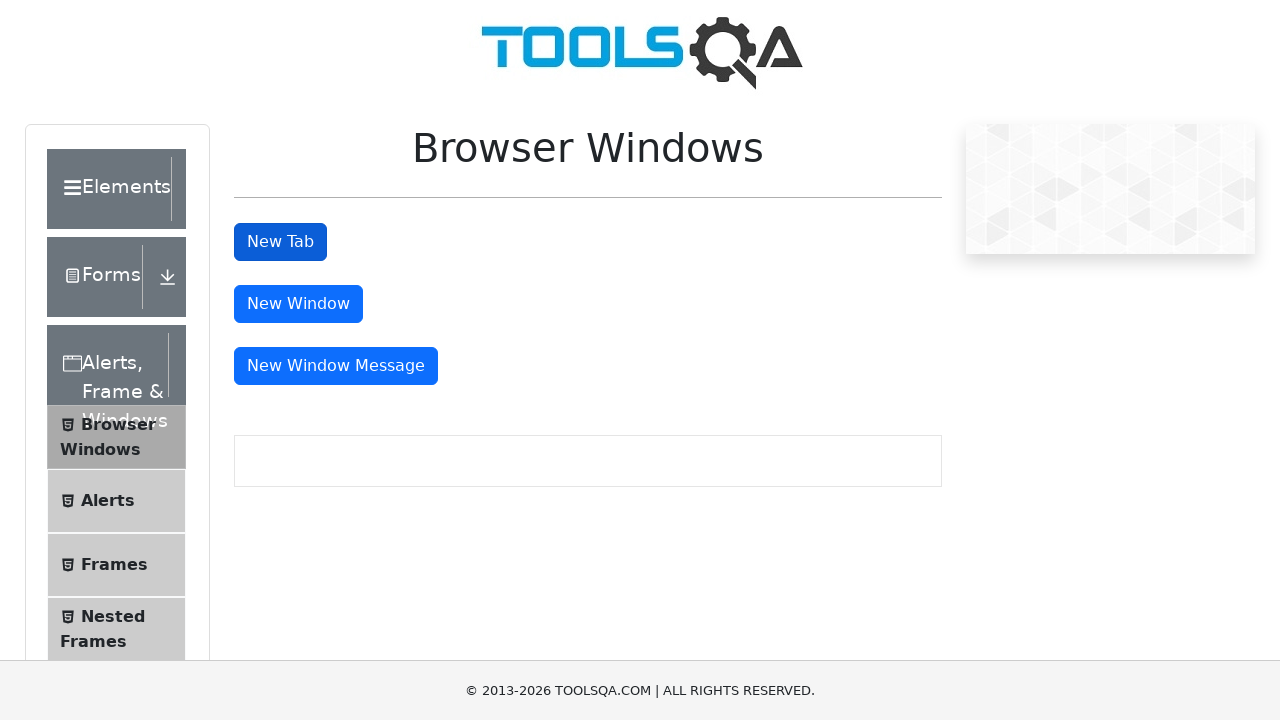

Verified heading is visible in new tab
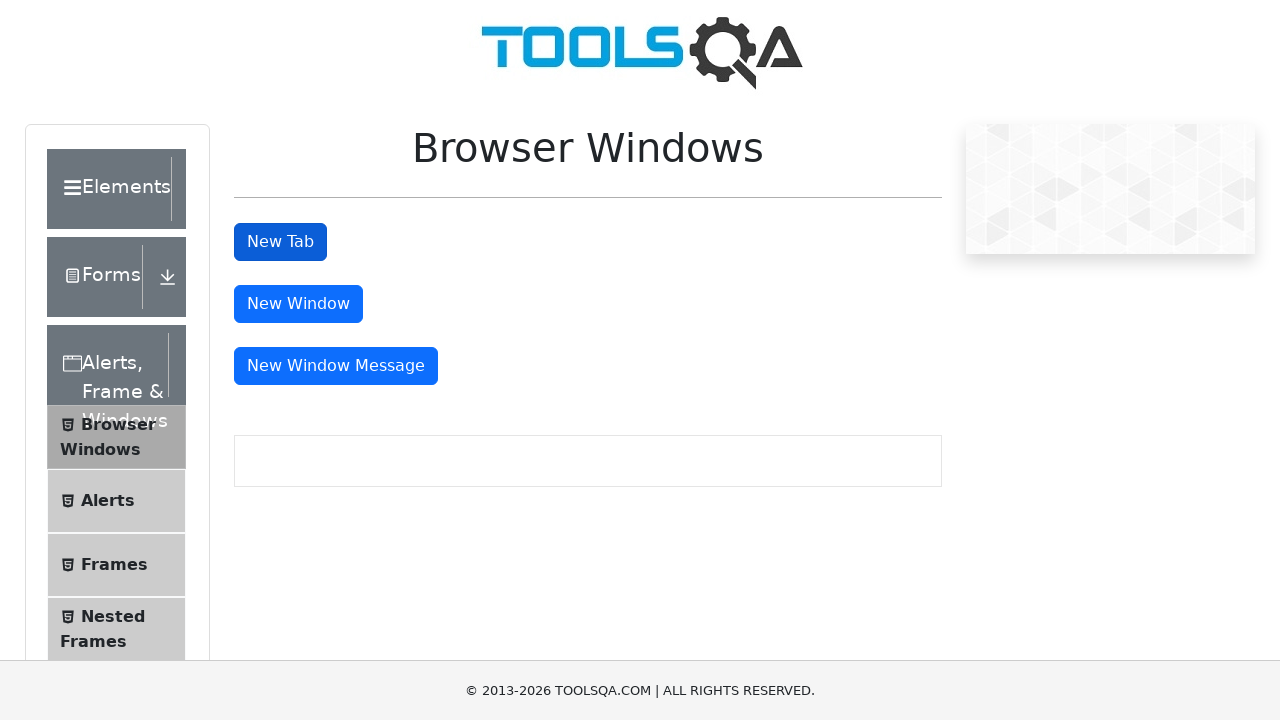

Switched back to original tab
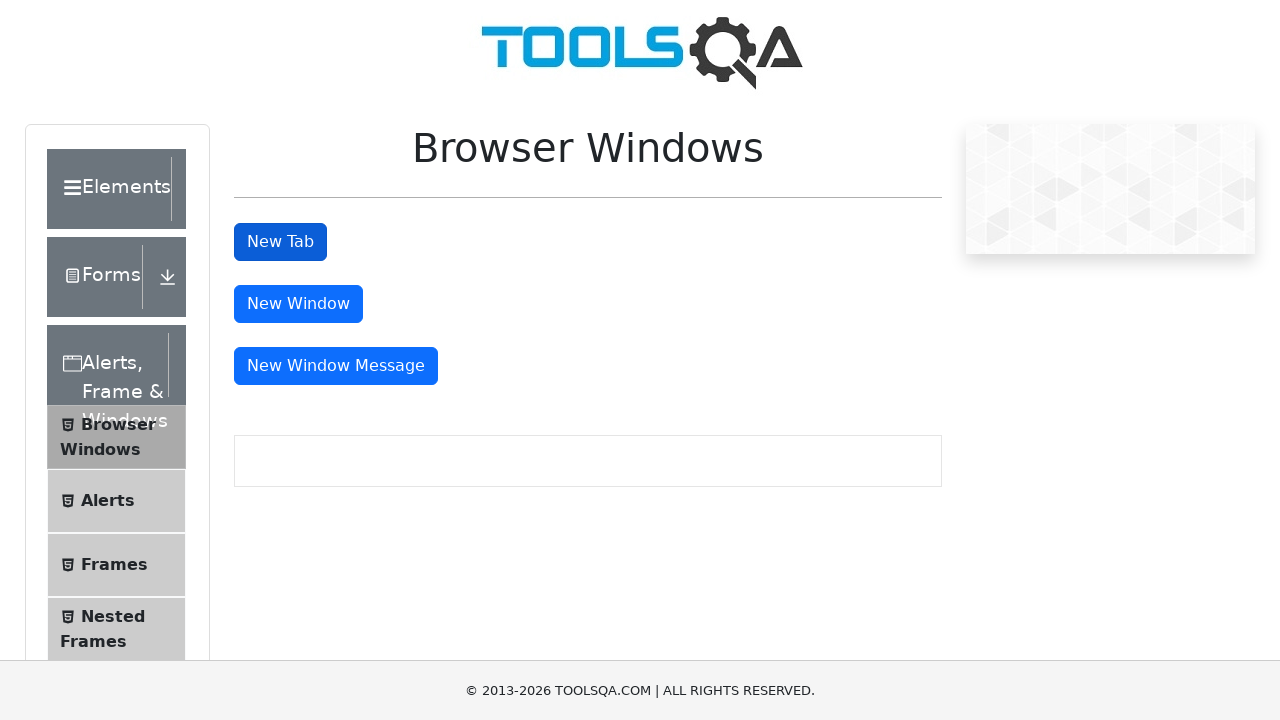

Verified New Tab button is still visible on original page
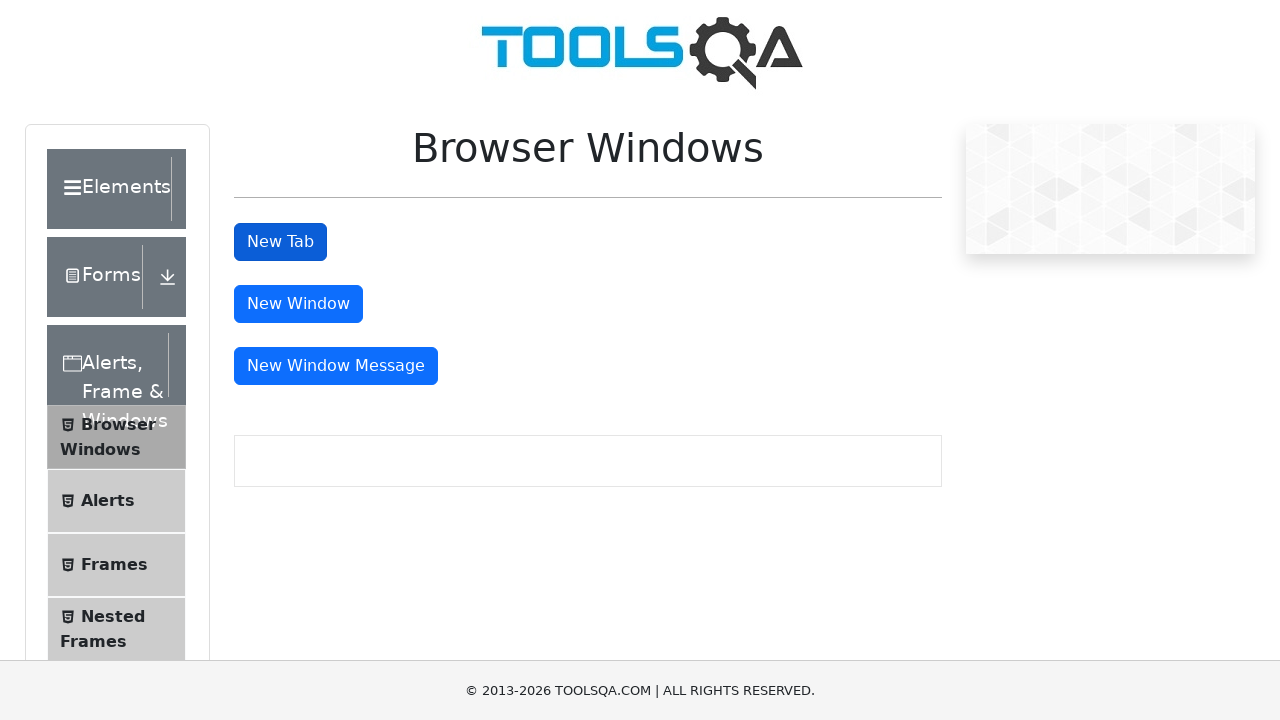

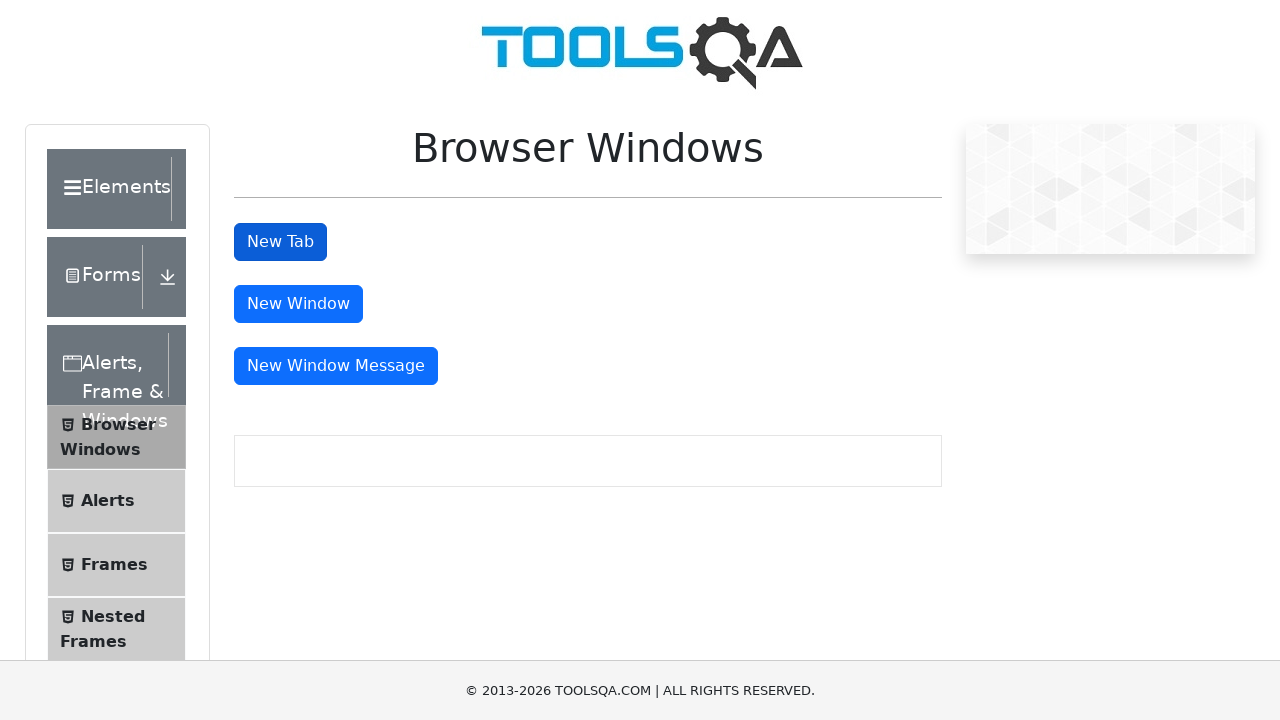